Tests filling out a practice form with personal details including name, email, gender, phone number, date of birth, subjects, hobbies, address, state and city selection, then submits the form.

Starting URL: https://demoqa.com/automation-practice-form

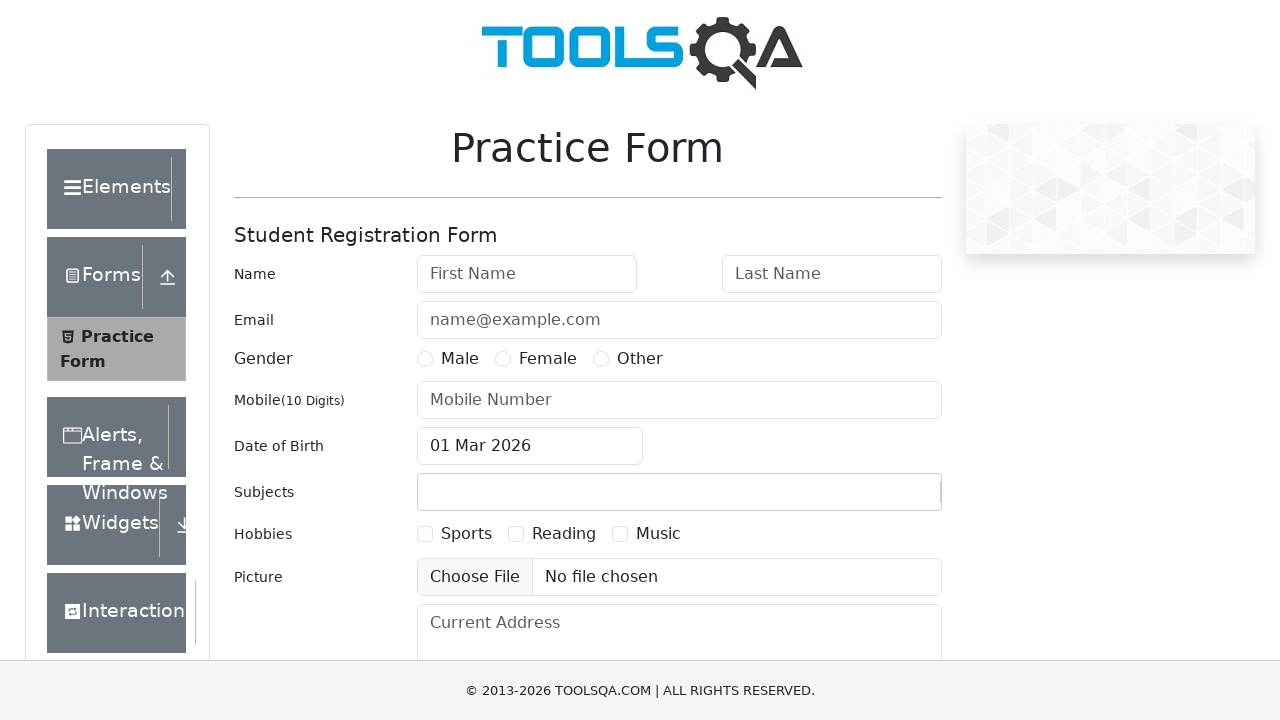

Filled first name field with 'Mike' on #firstName
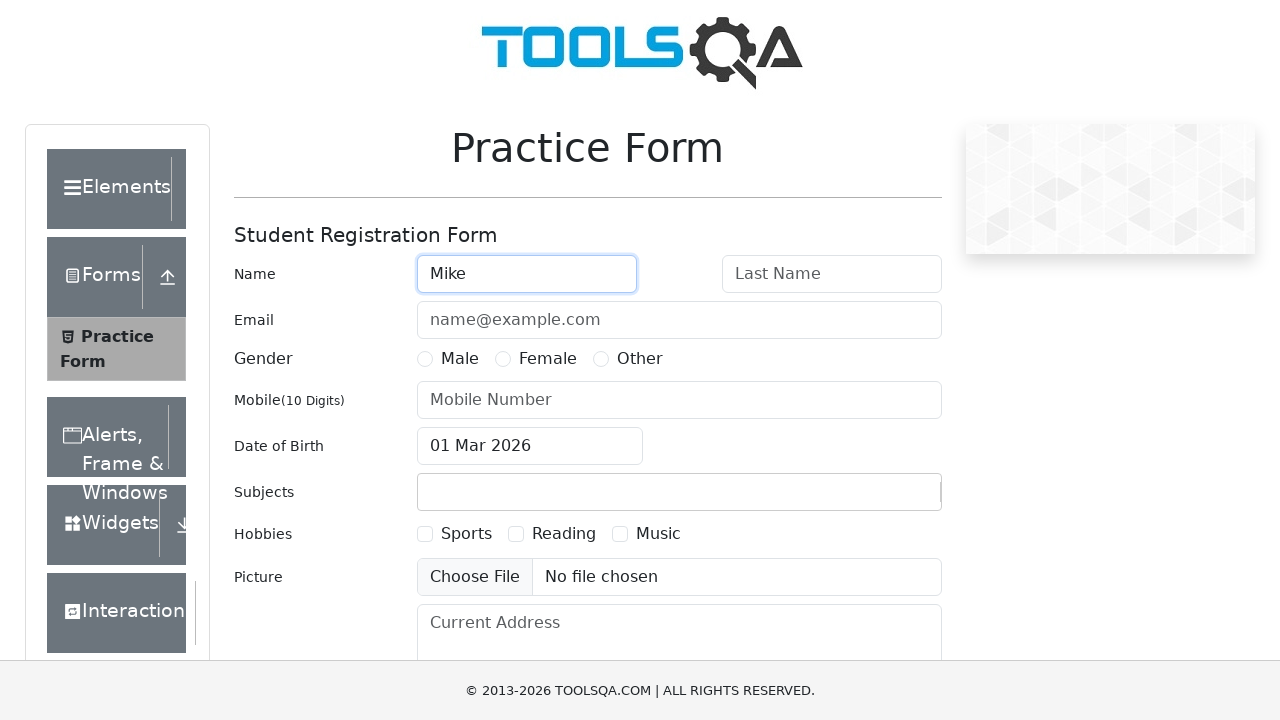

Filled last name field with 'Admin' on #lastName
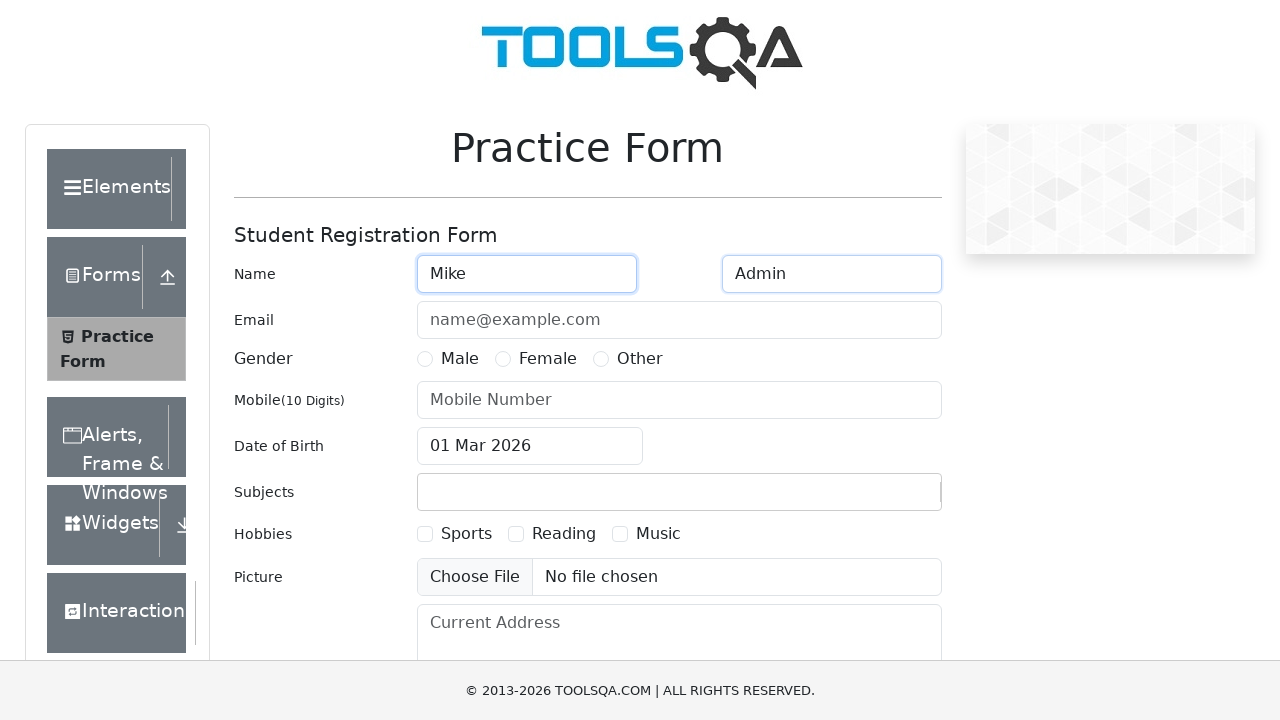

Filled email field with 'test-admin@email.com' on #userEmail
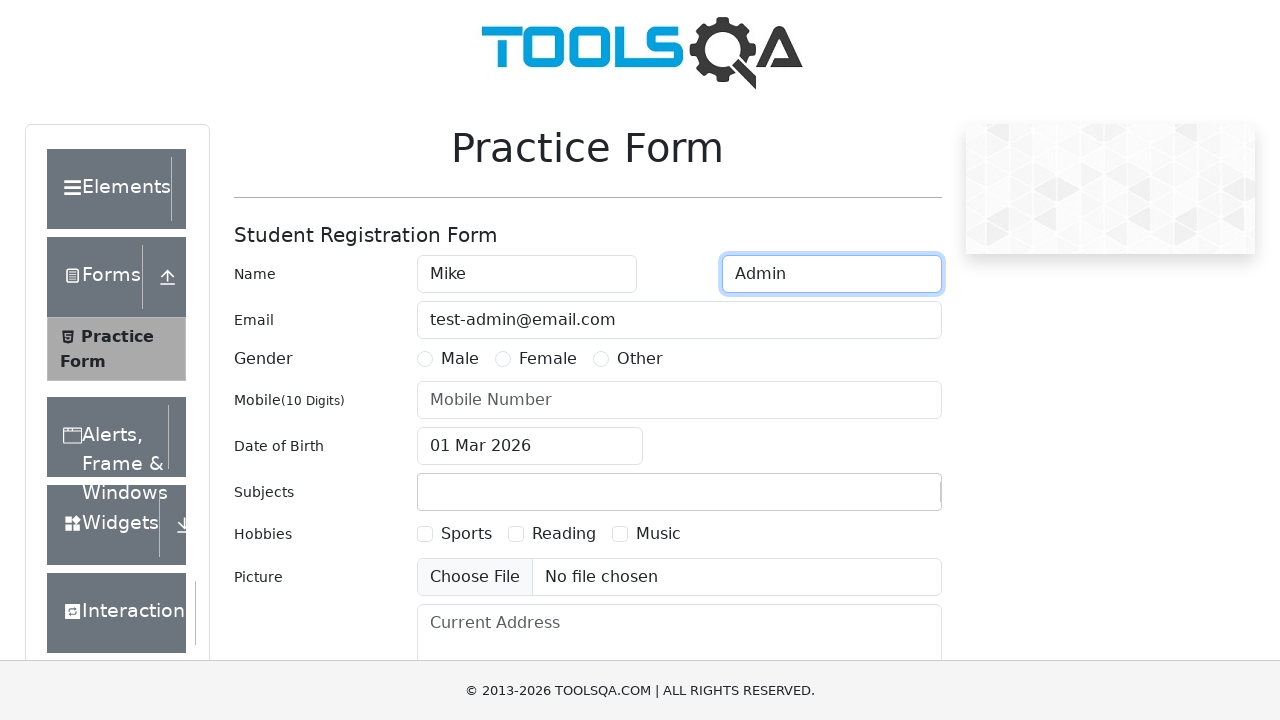

Selected Male gender option at (460, 359) on #gender-radio-1 ~ label
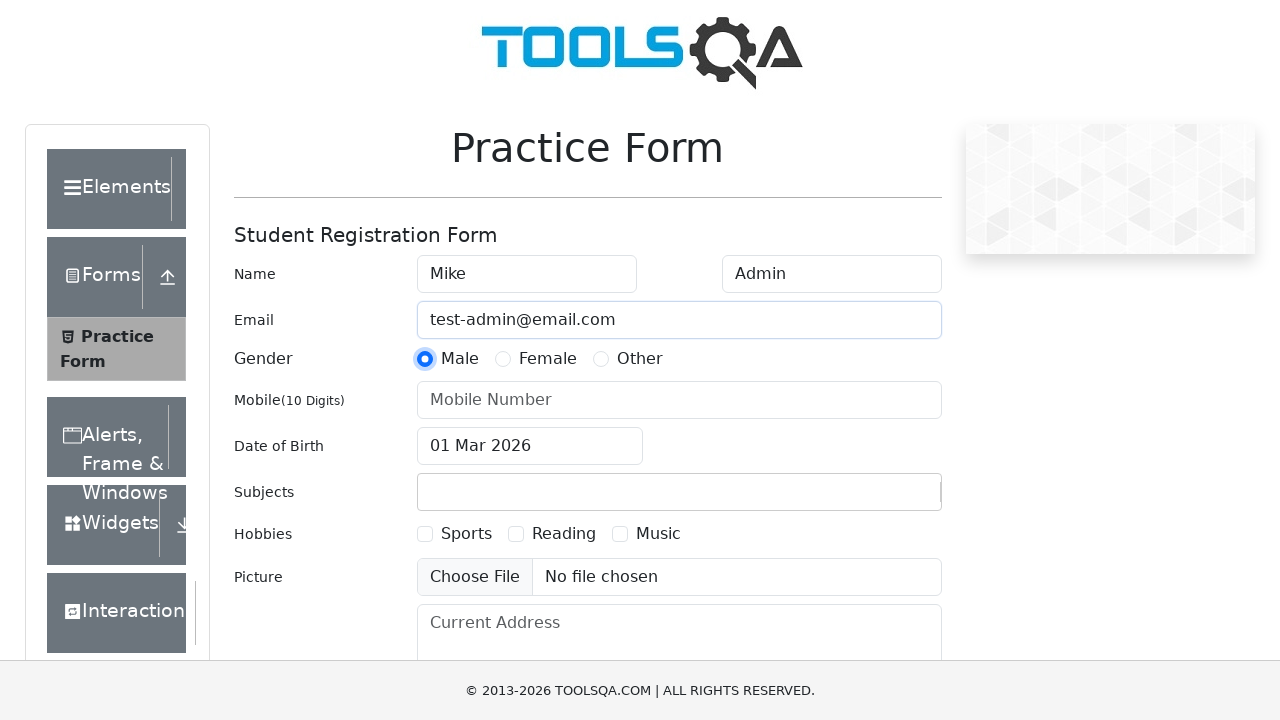

Filled phone number field with '1234567890' on #userNumber
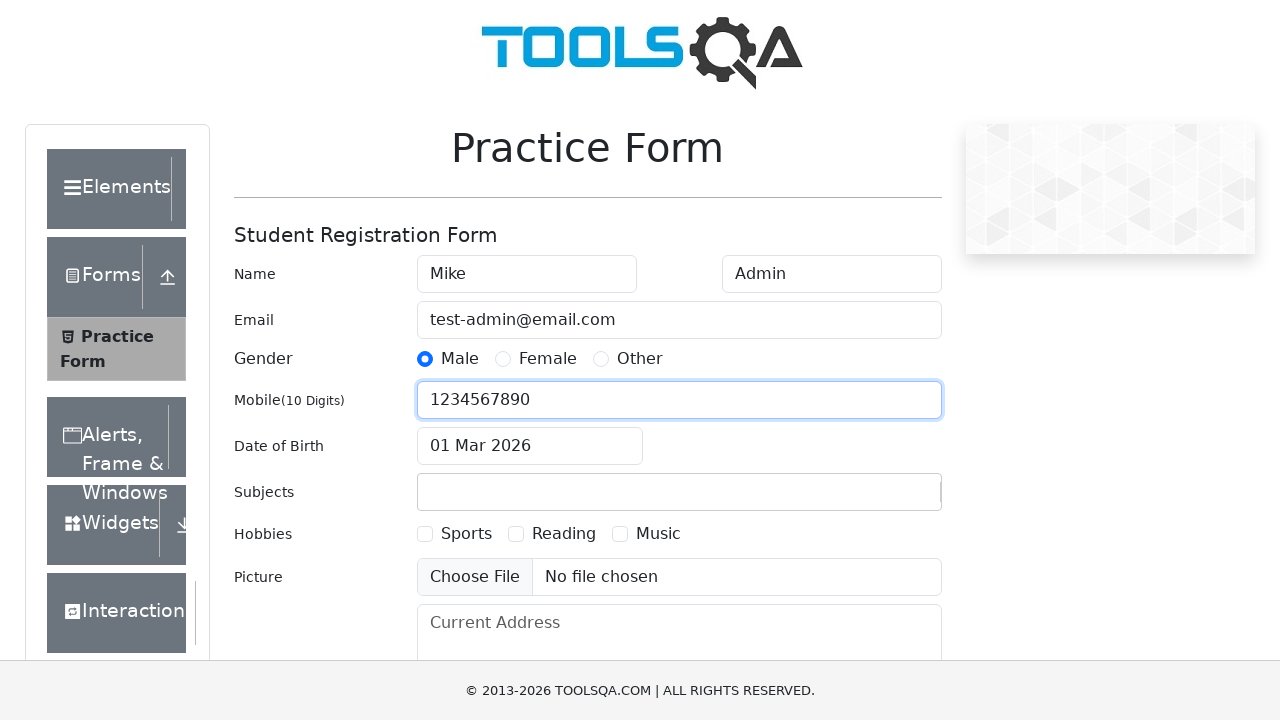

Clicked date of birth input to open date picker at (530, 446) on #dateOfBirthInput
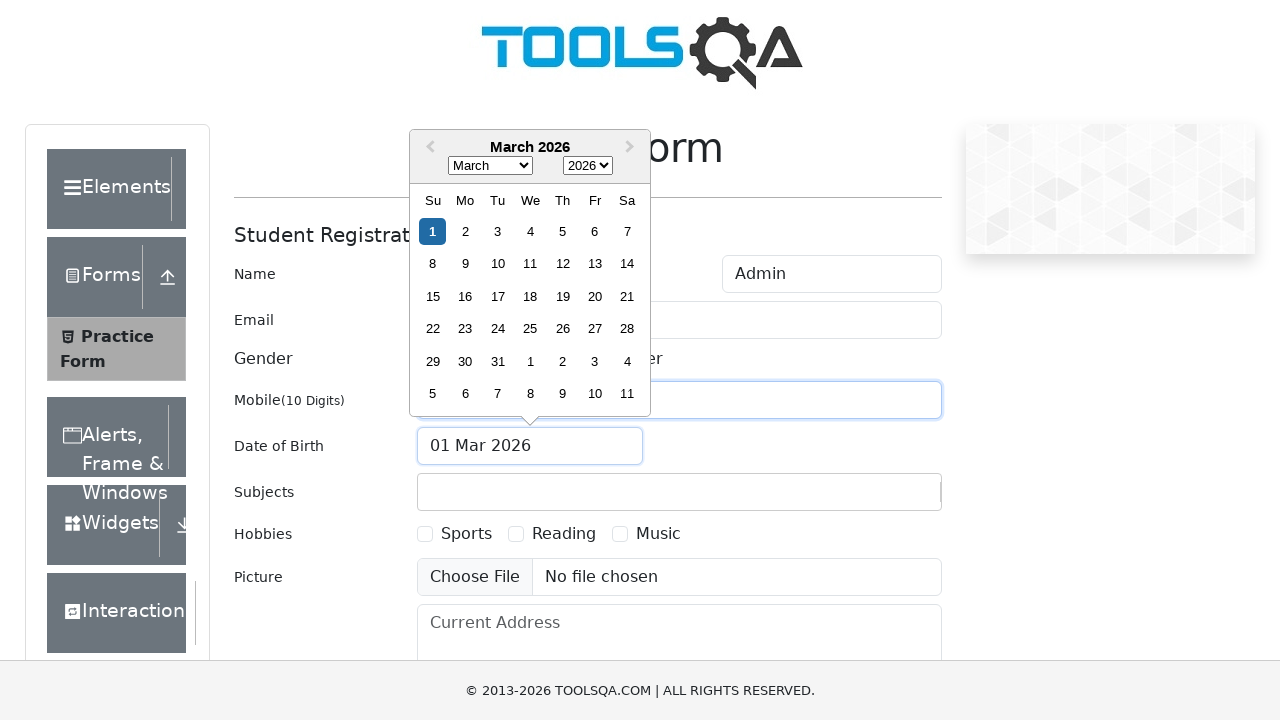

Selected December month in date picker on select.react-datepicker__month-select
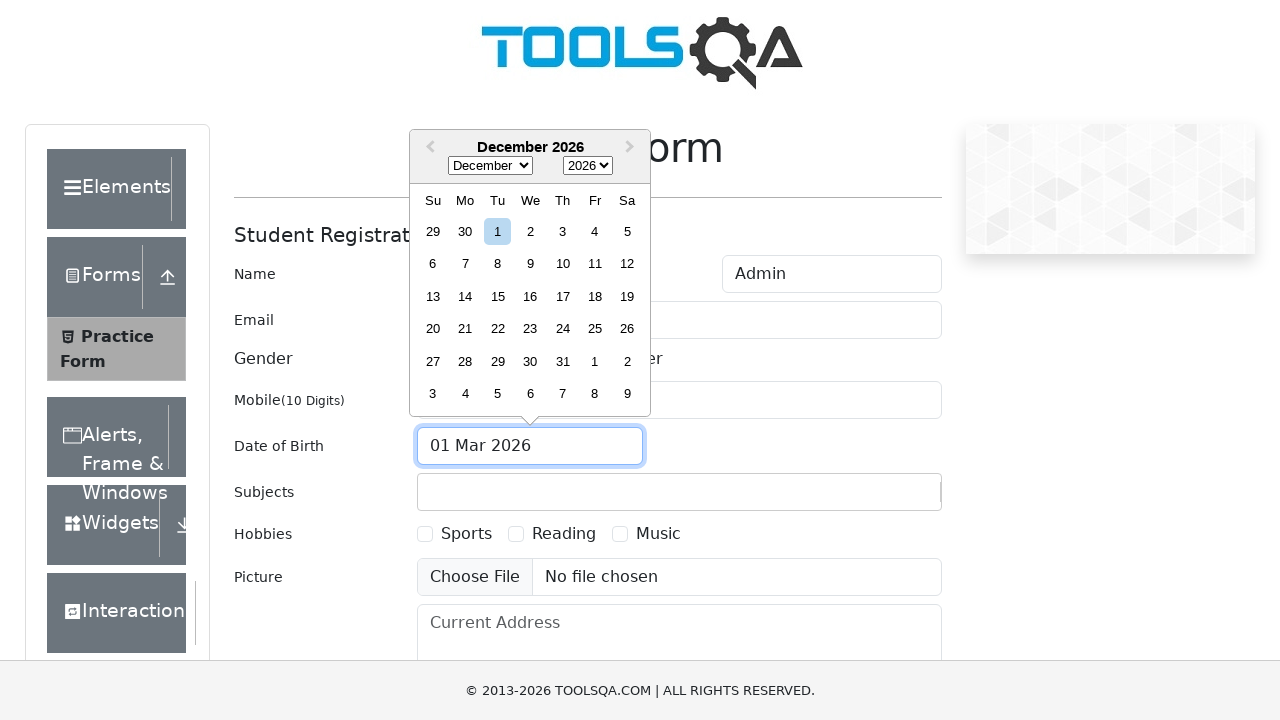

Selected 2000 as year in date picker on select.react-datepicker__year-select
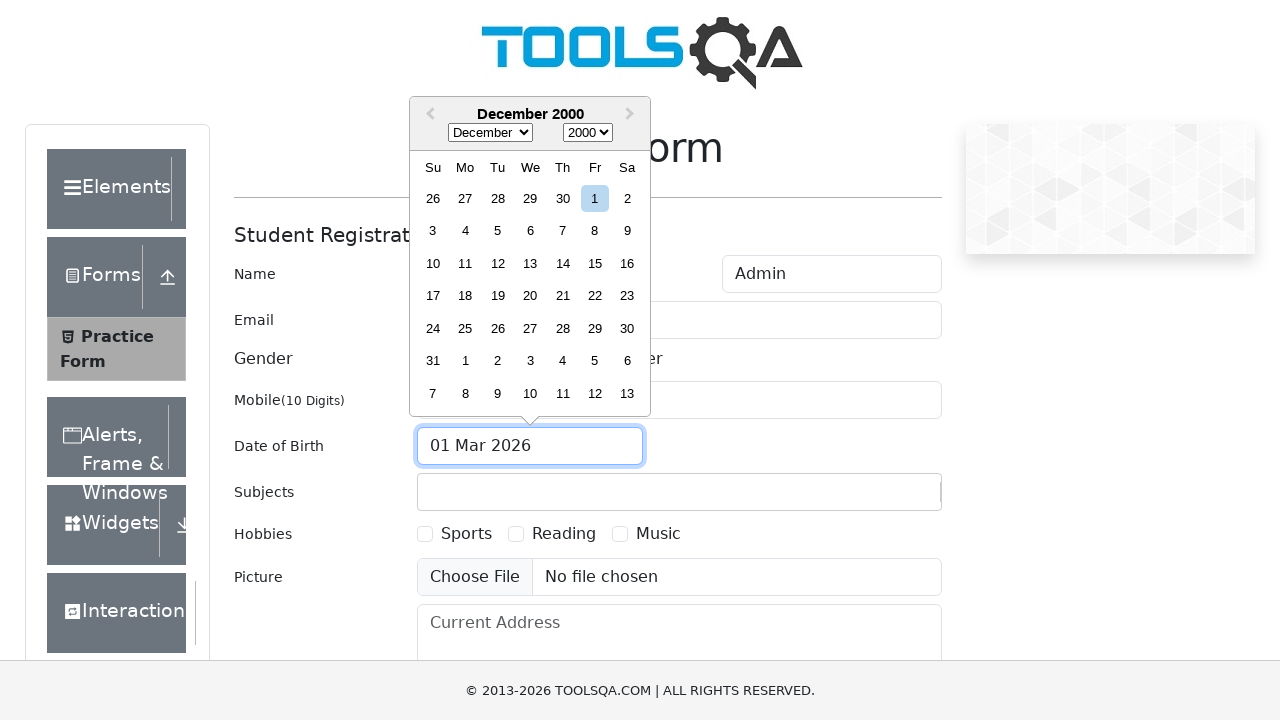

Selected day 31 in date picker at (433, 361) on .react-datepicker__day >> nth=35
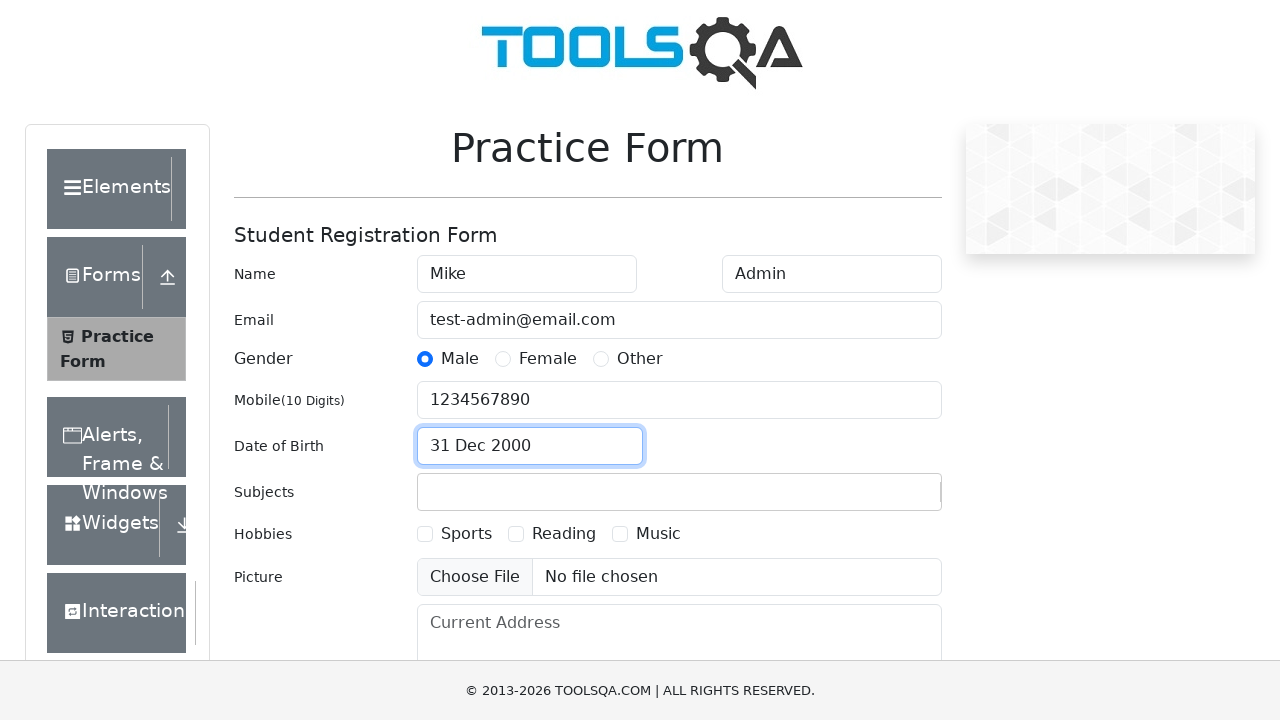

Filled subjects field with 'Computer Science' on #subjectsInput
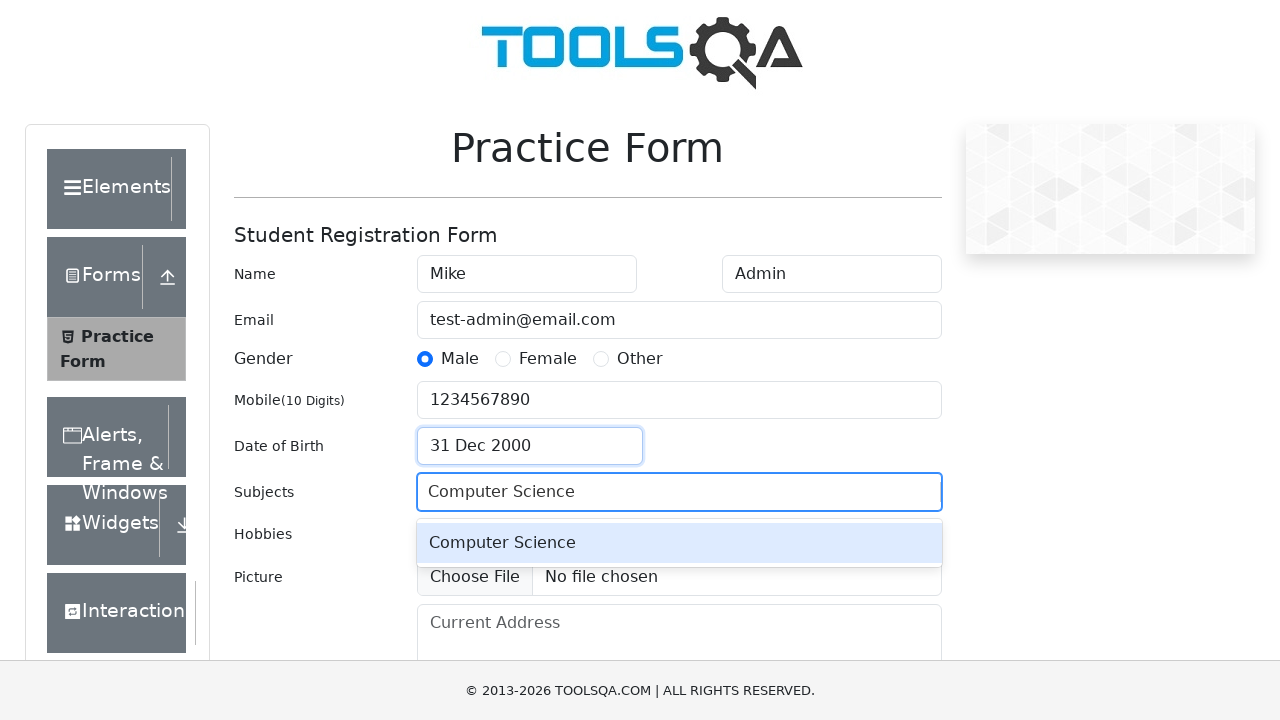

Pressed Enter to confirm subject selection on #subjectsInput
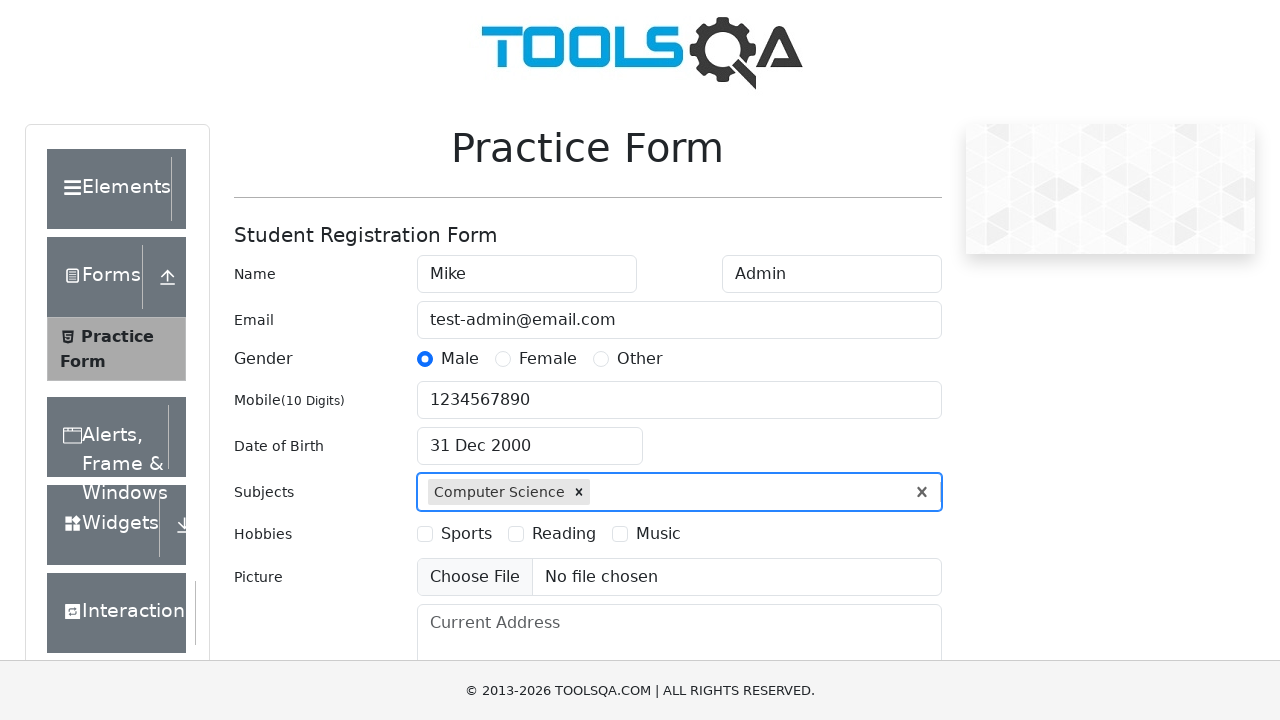

Checked Sports hobby checkbox at (466, 534) on #hobbies-checkbox-1 ~ label
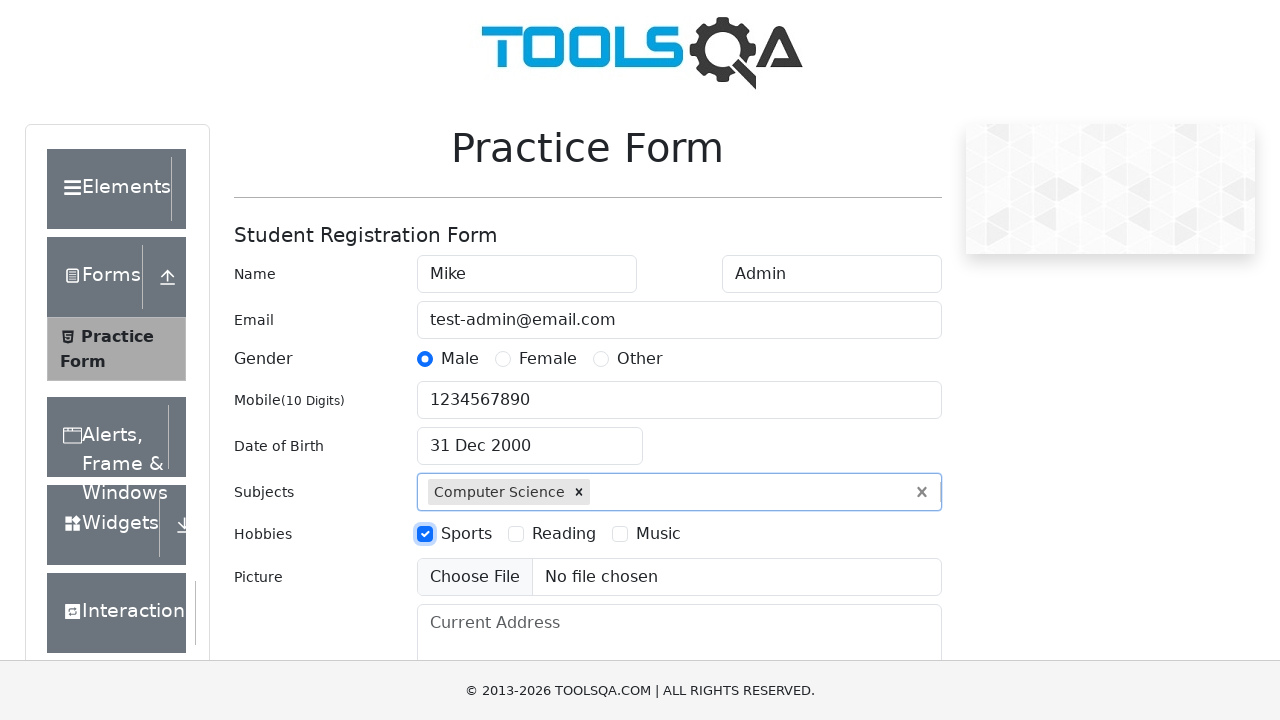

Filled current address field with '1 Way Street' on #currentAddress
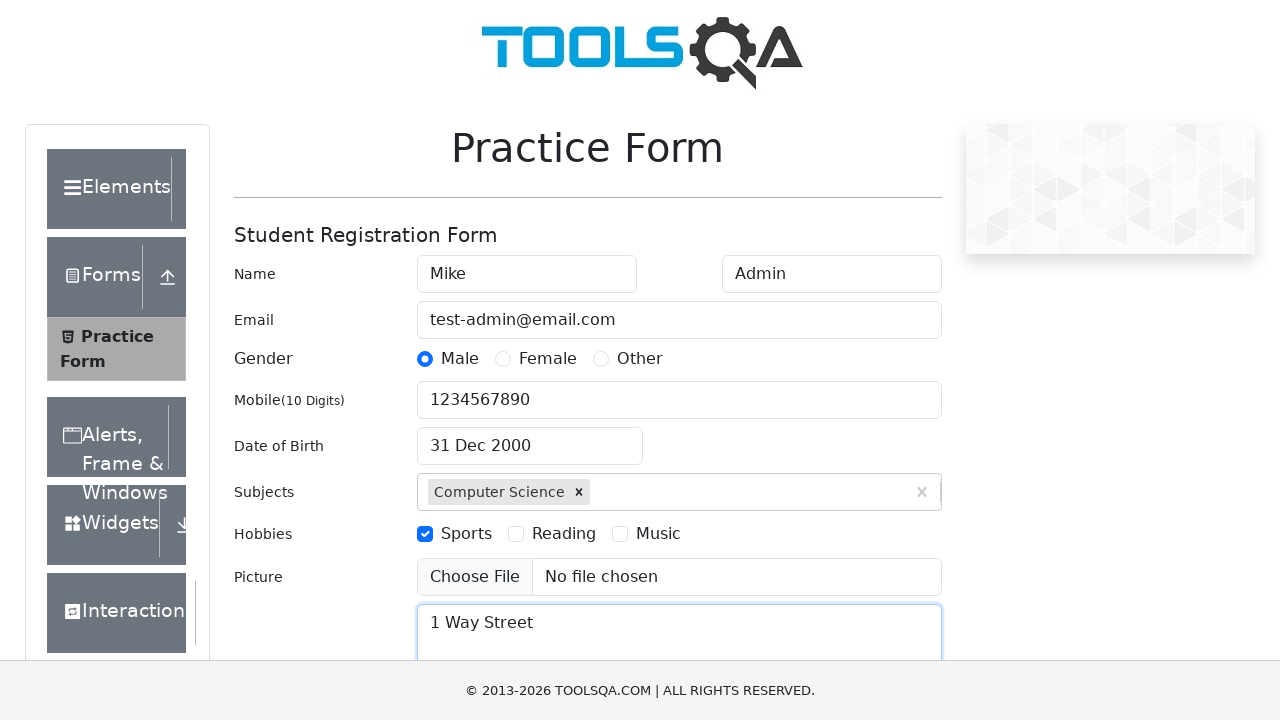

Typed 'Haryana' in state dropdown on #react-select-3-input
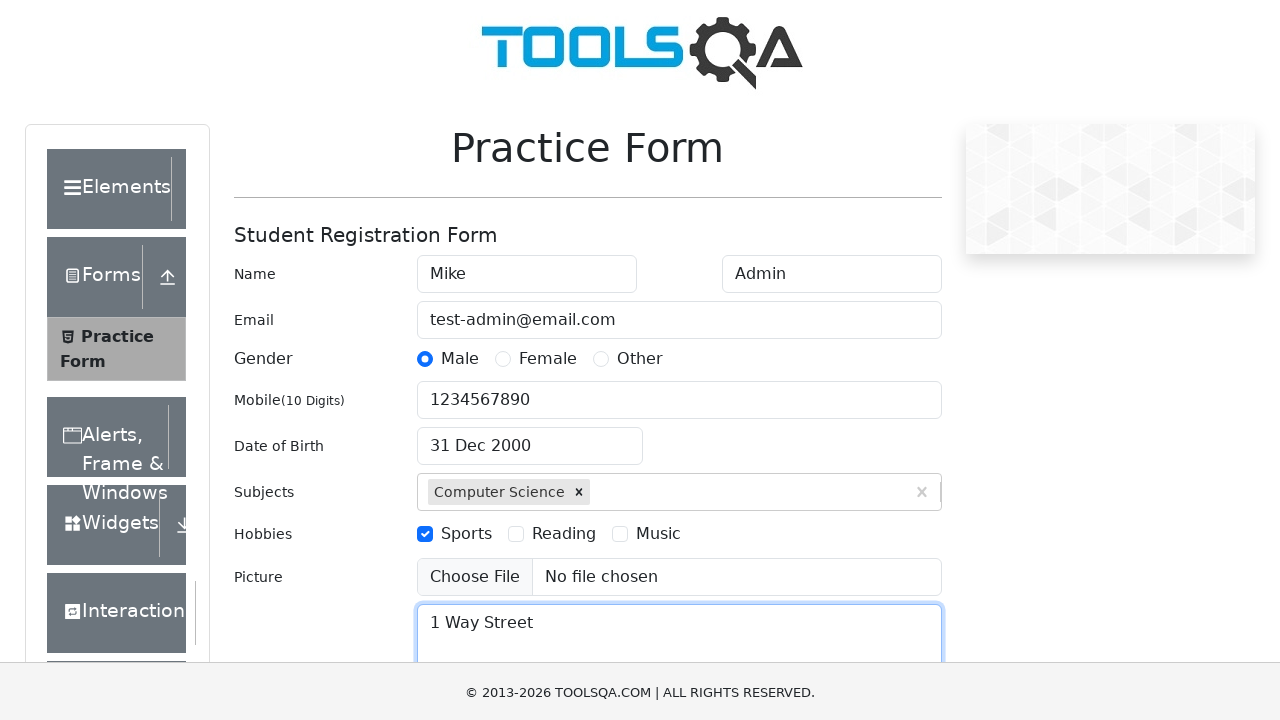

Pressed Enter to select Haryana state on #react-select-3-input
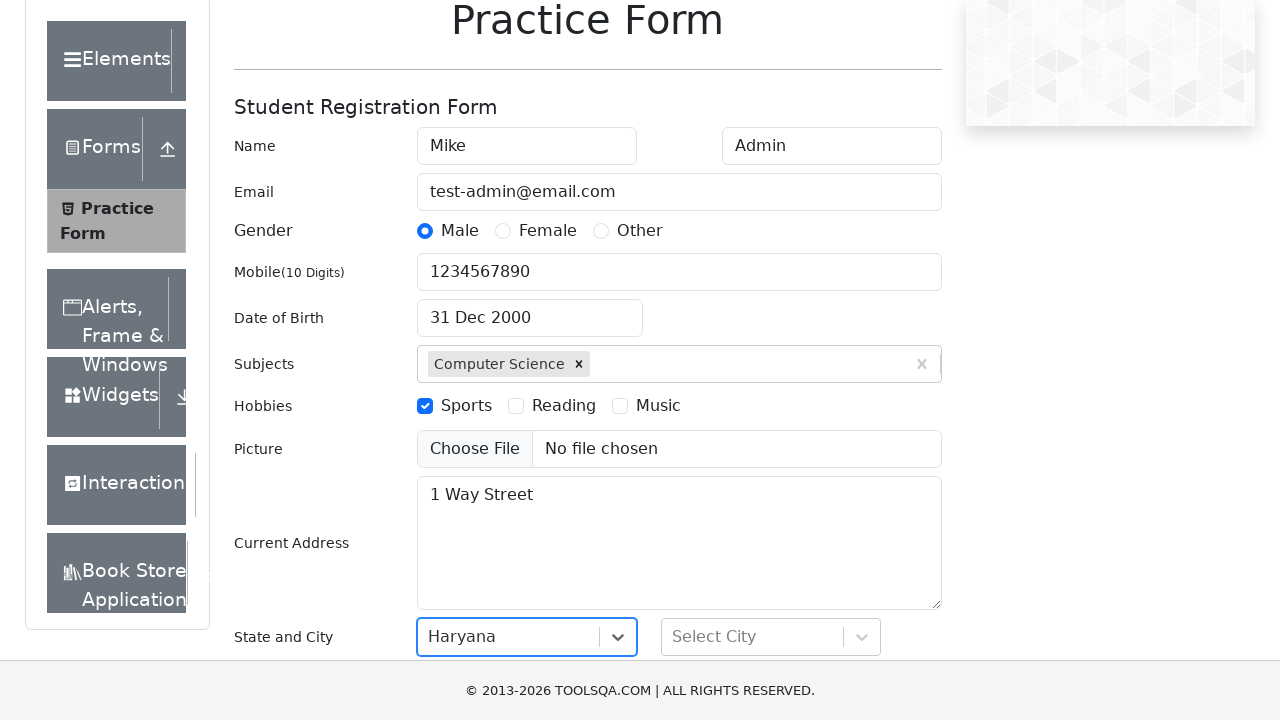

Typed 'Panipat' in city dropdown on #react-select-4-input
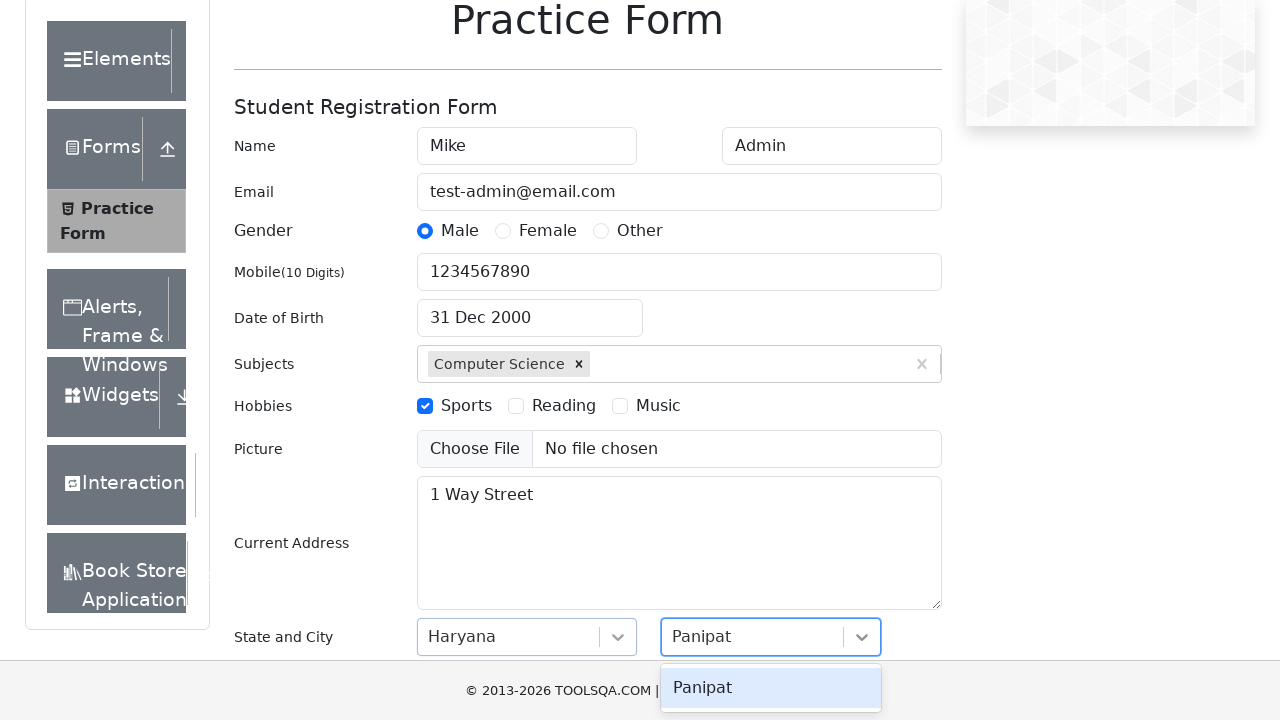

Pressed Enter to select Panipat city on #react-select-4-input
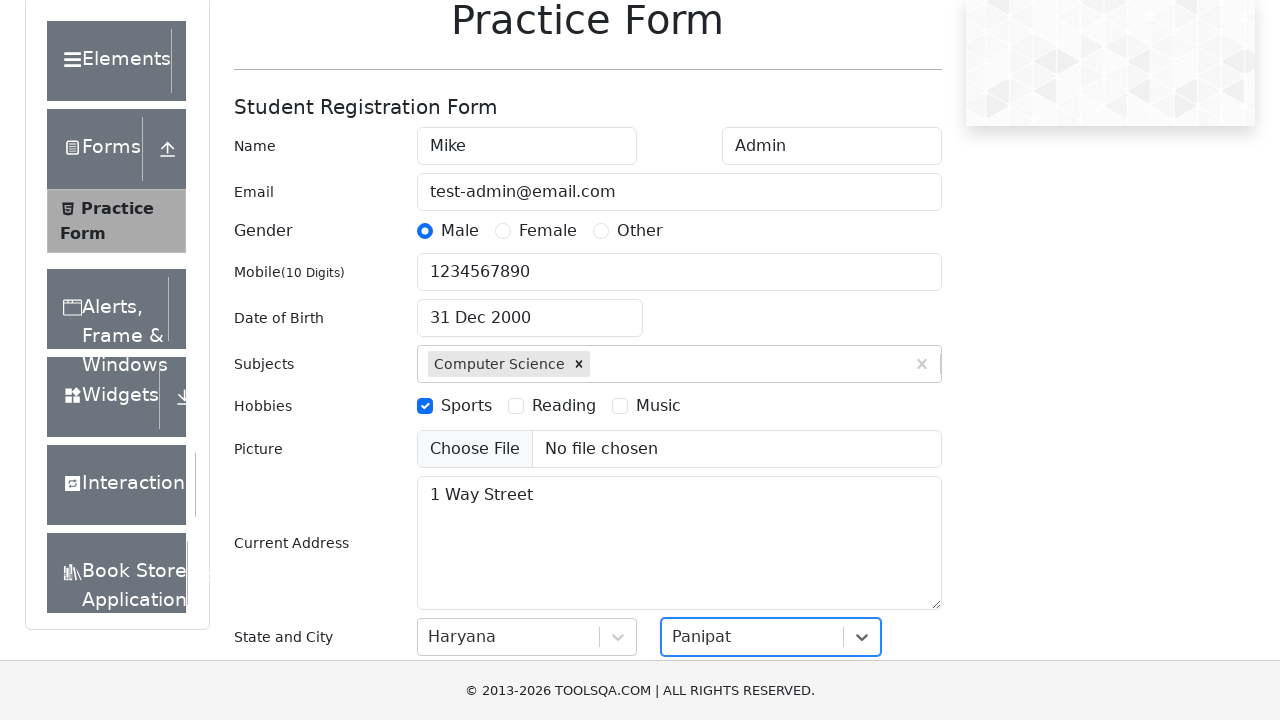

Clicked submit button to submit the form at (885, 499) on #submit
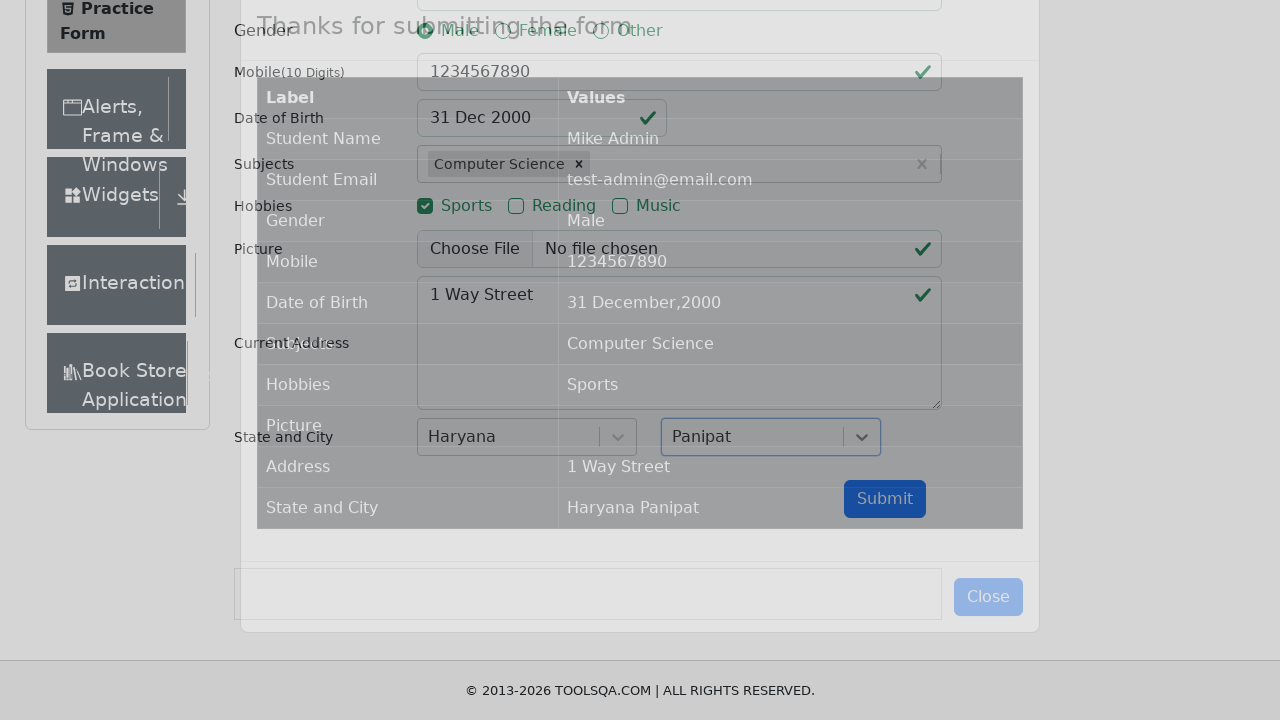

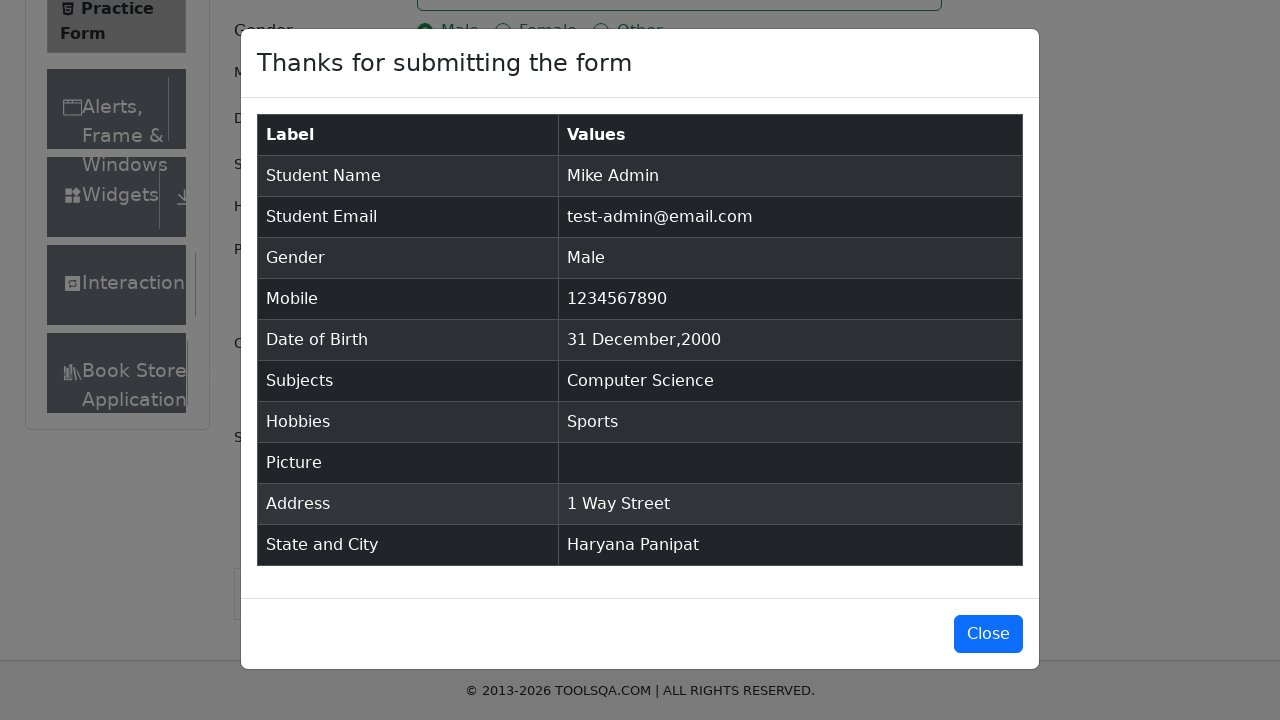